Navigates to the N12 Israeli news website and clicks on a navigation menu item (the 7th item in the first navigation list)

Starting URL: https://www.n12.co.il/

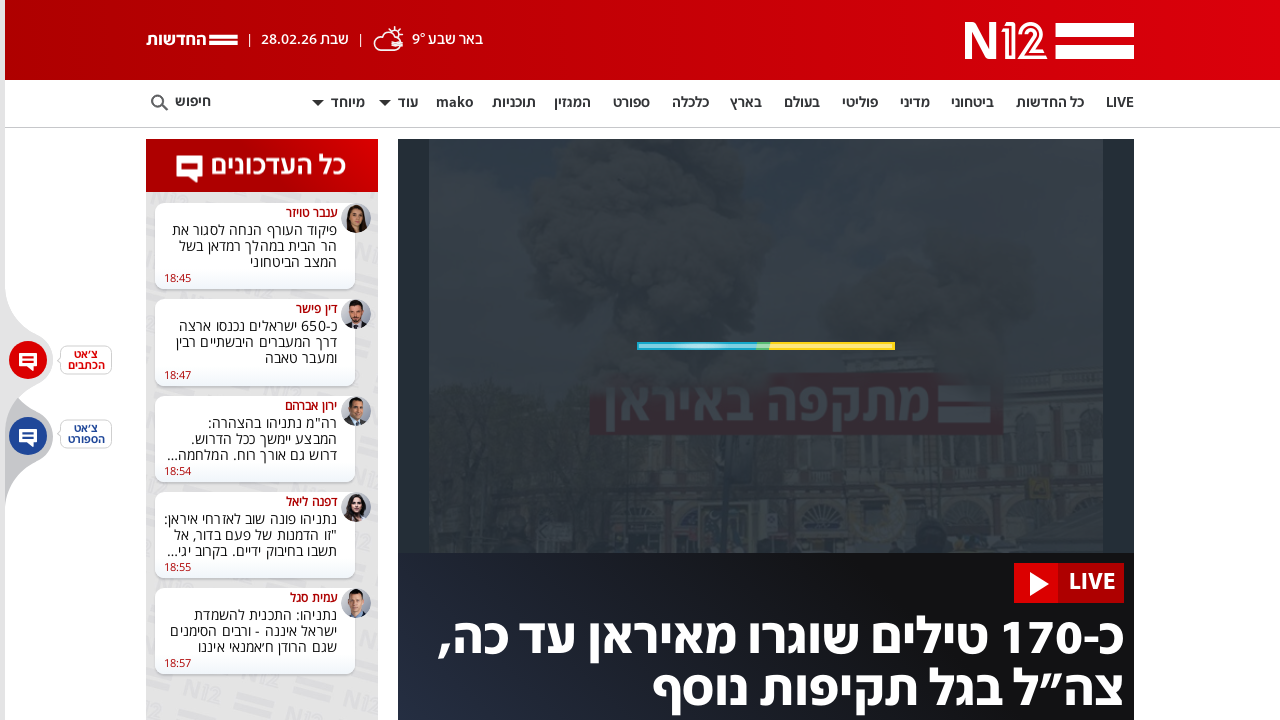

Navigation menu items loaded
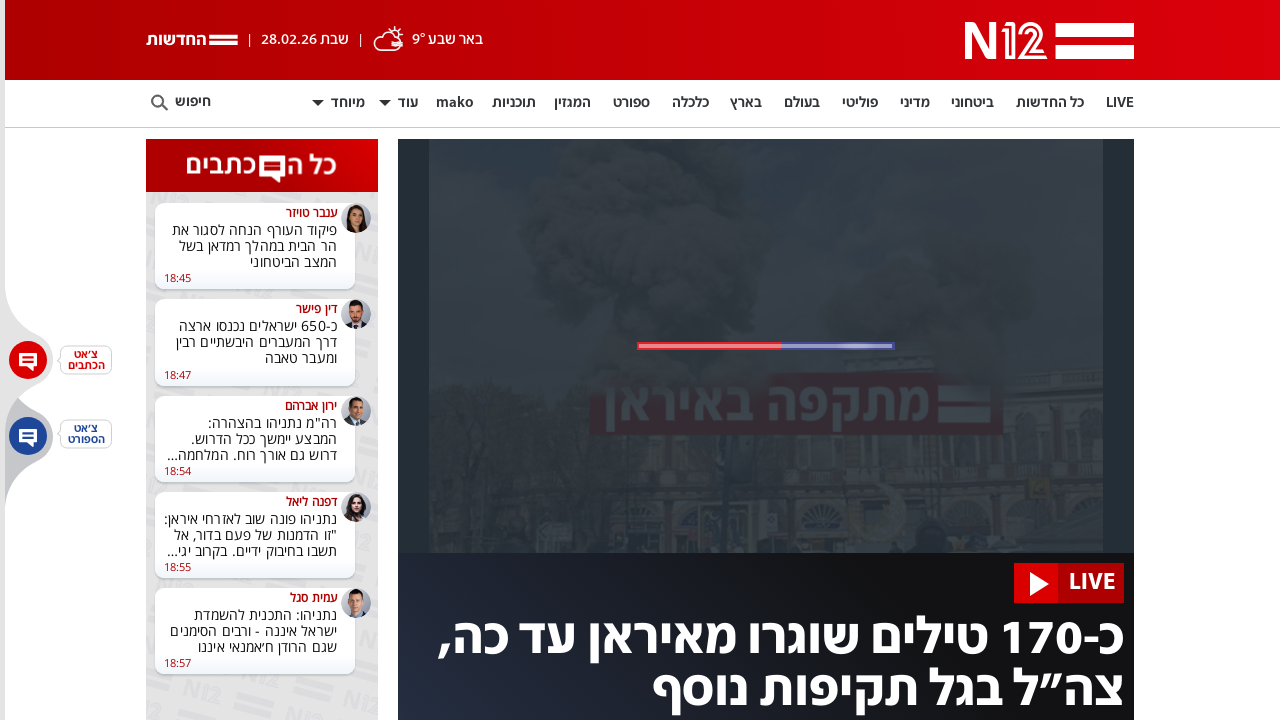

Clicked on the 7th menu item in the first navigation list at (802, 104) on nav > ul > li:nth-child(1) > ul > li:nth-child(7) > a
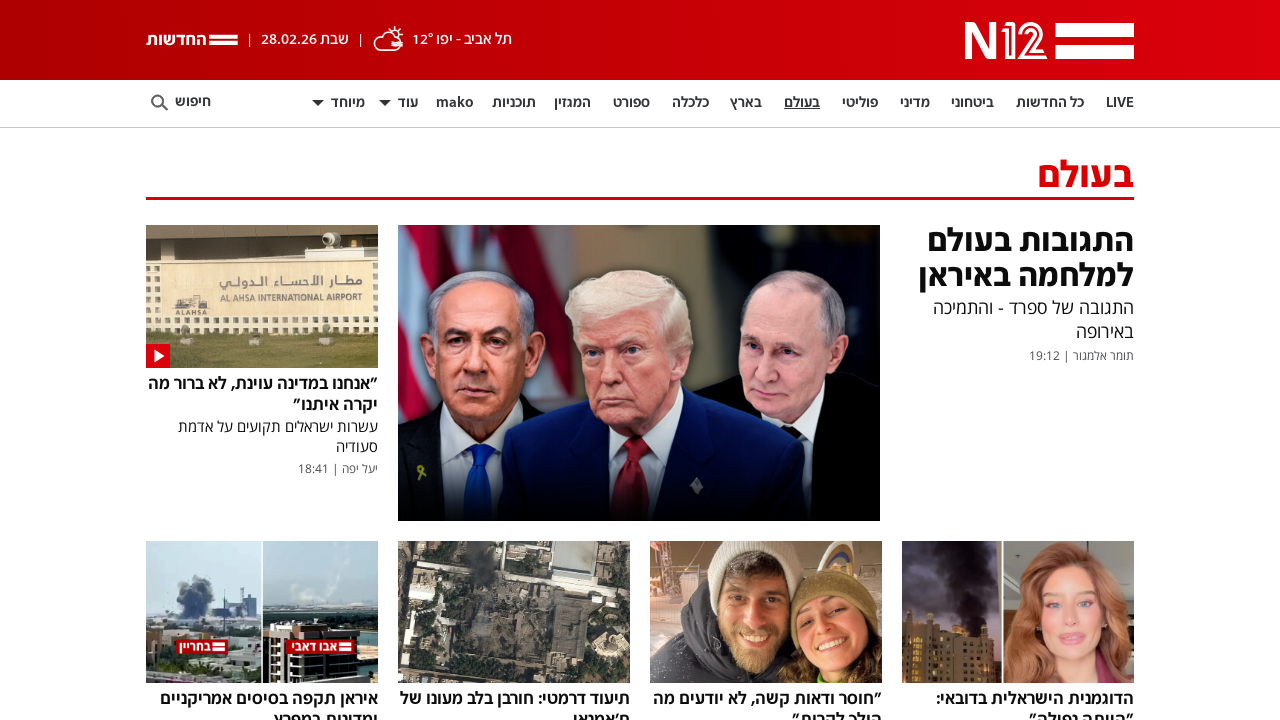

Page loaded after menu click (networkidle)
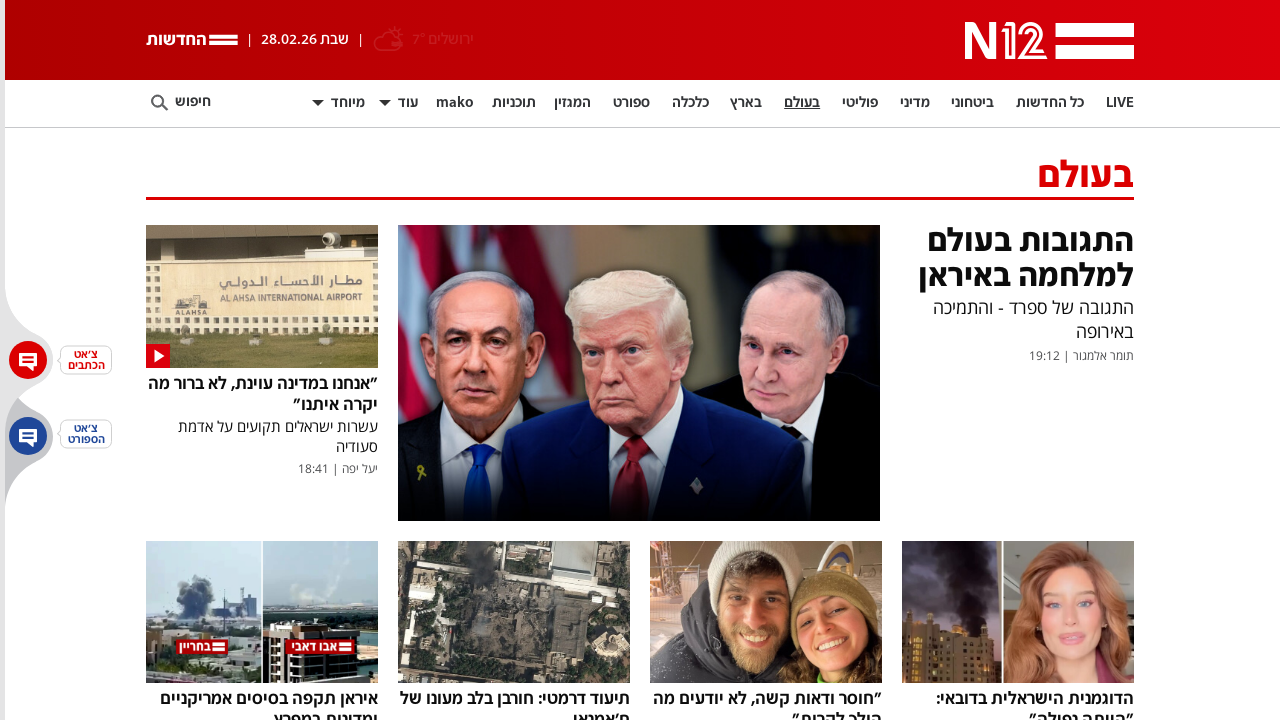

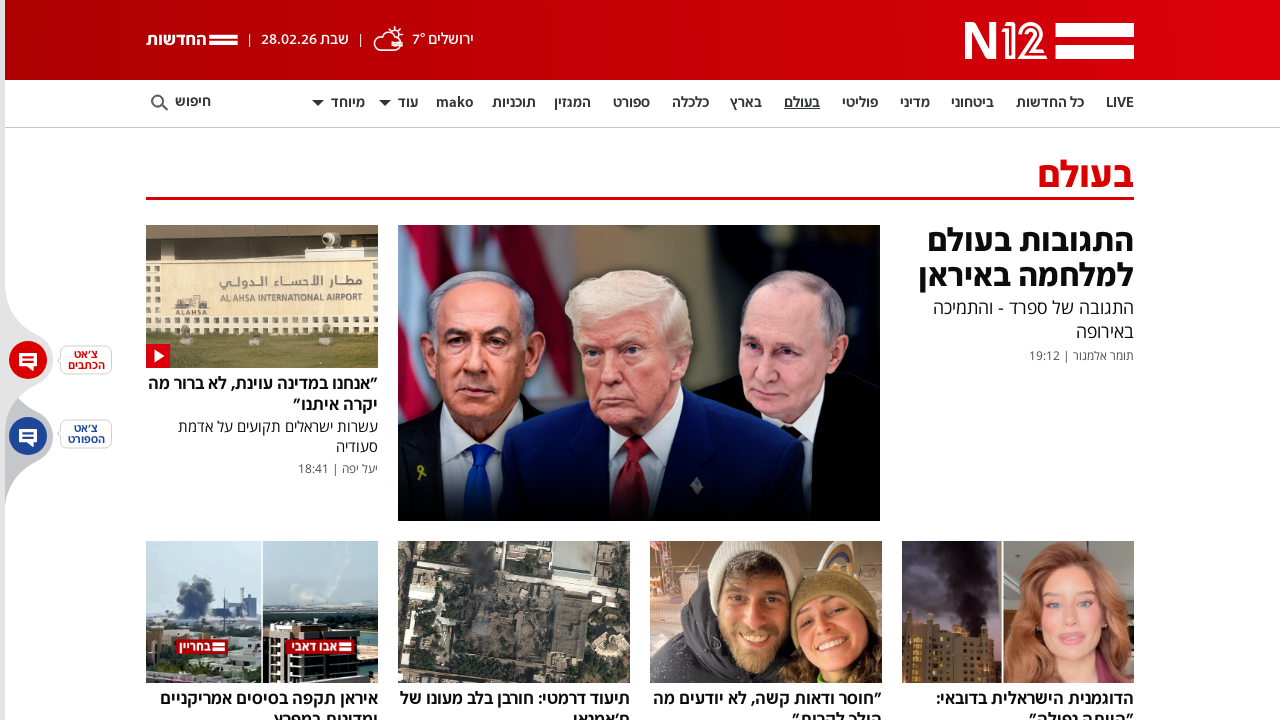